Opens the Nike India homepage and verifies the page loads successfully

Starting URL: https://www.nike.com/in/

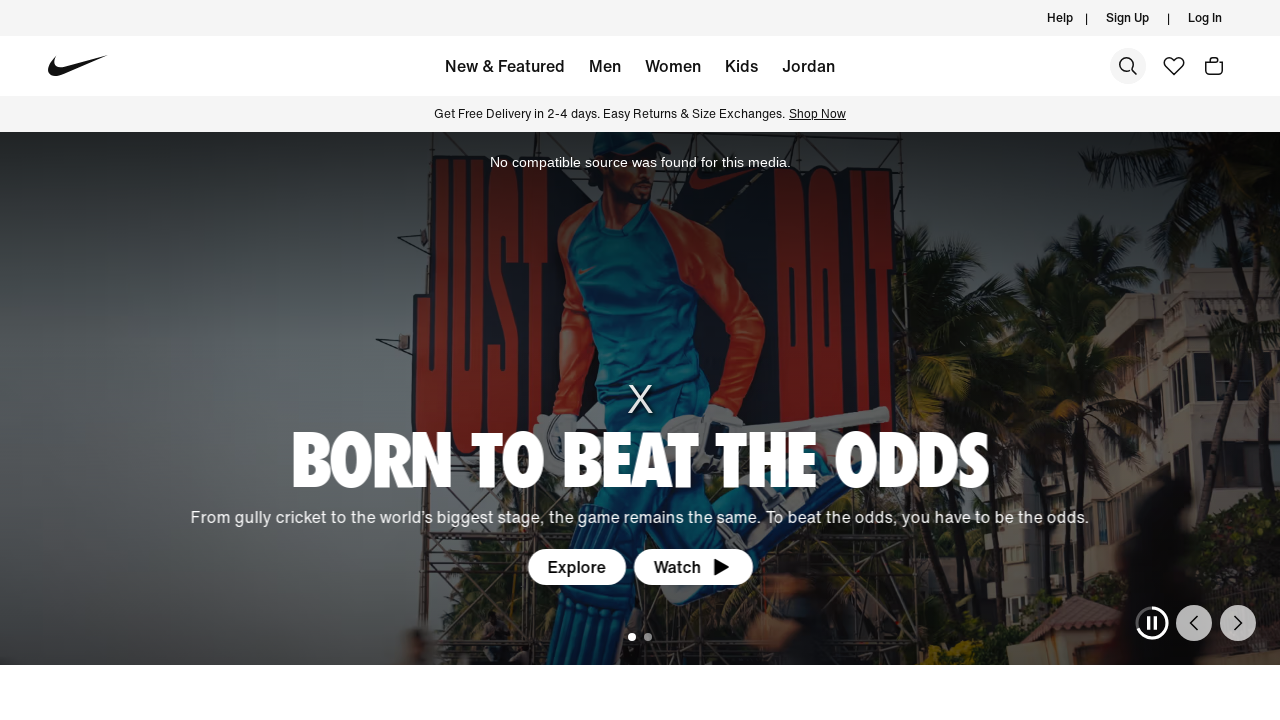

Waited for page to reach domcontentloaded state
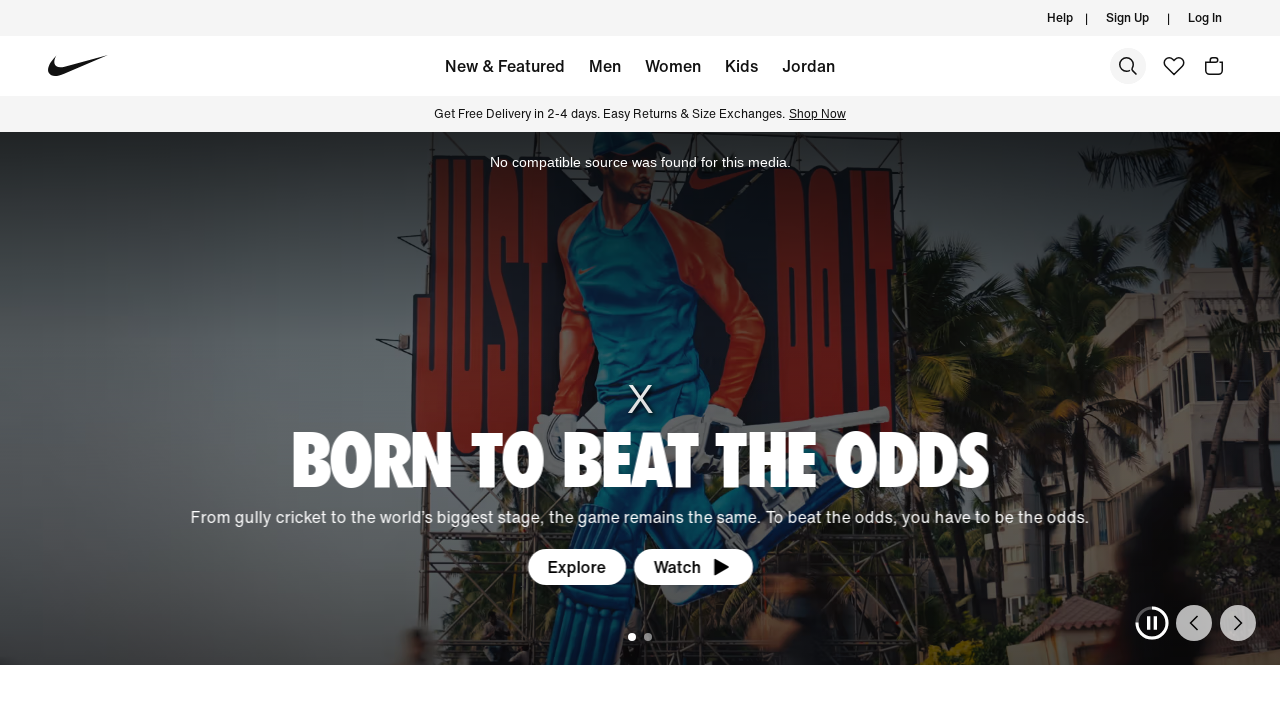

Verified body element is present on Nike India homepage
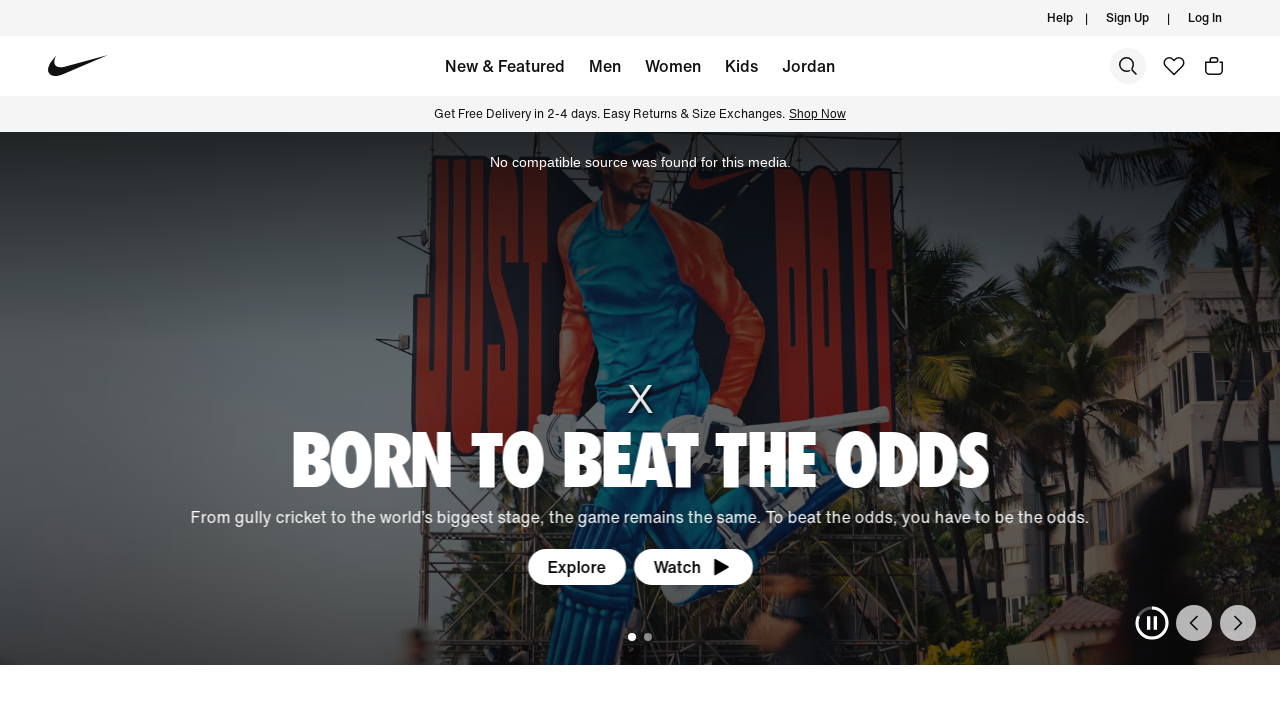

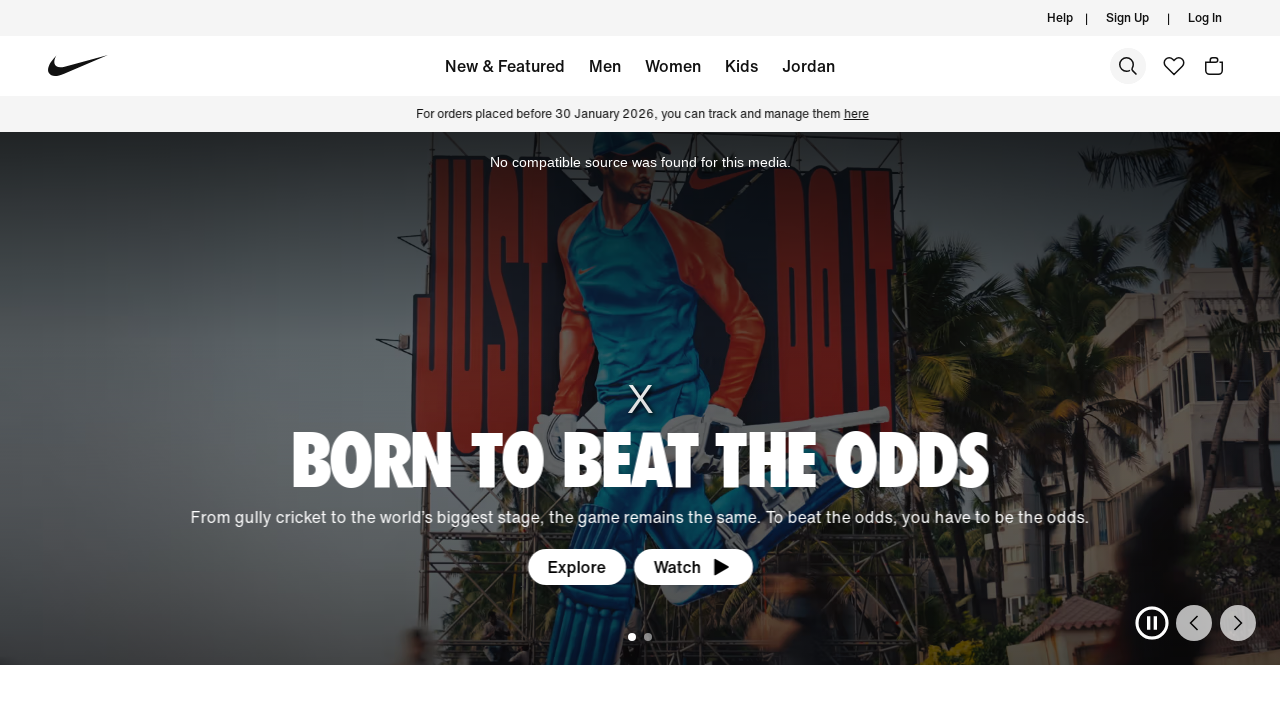